Tests browser window and tab handling by opening new tabs/windows, switching between them, and interacting with elements in different windows

Starting URL: https://demoqa.com/browser-windows

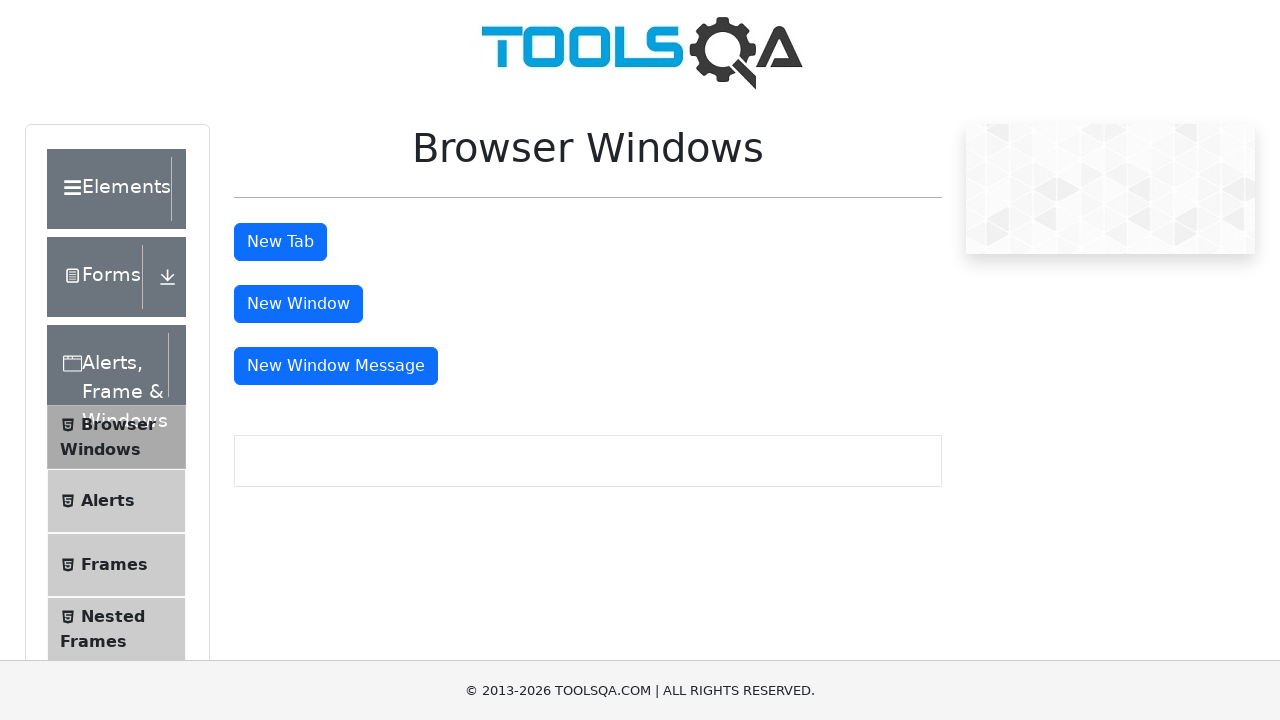

Clicked button to open new tab at (280, 242) on #tabButton
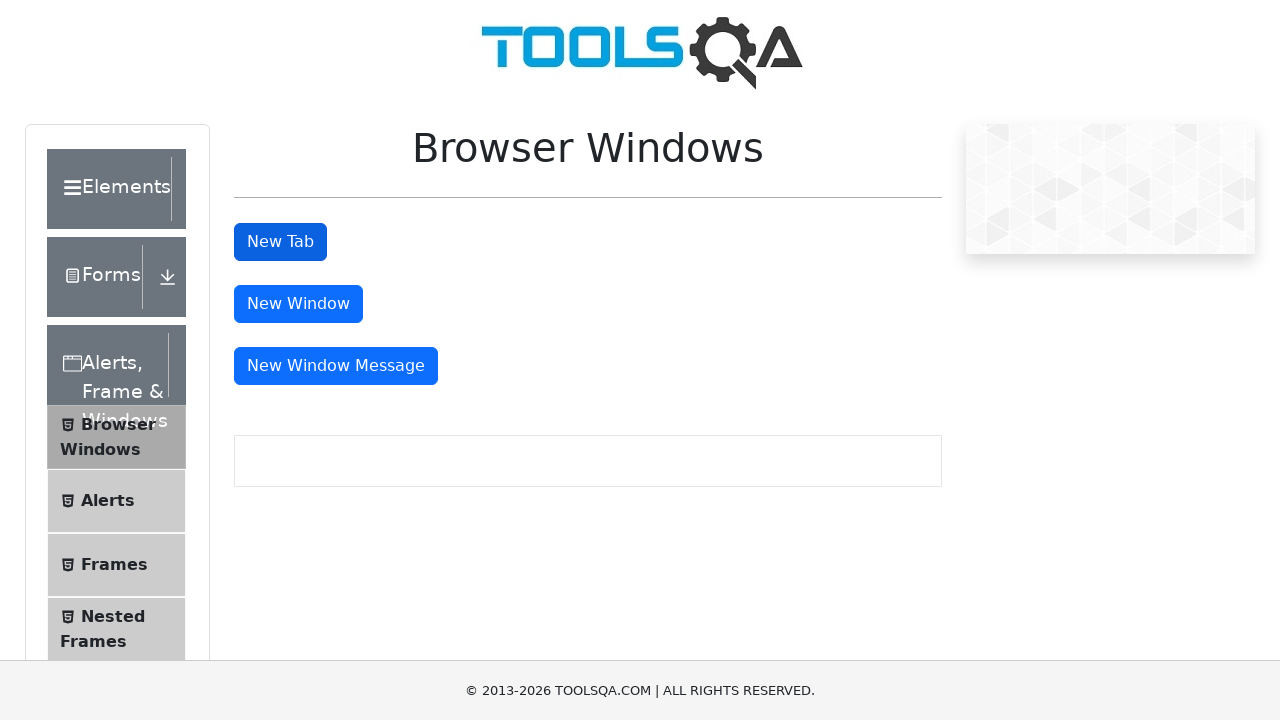

Retrieved all open pages from context
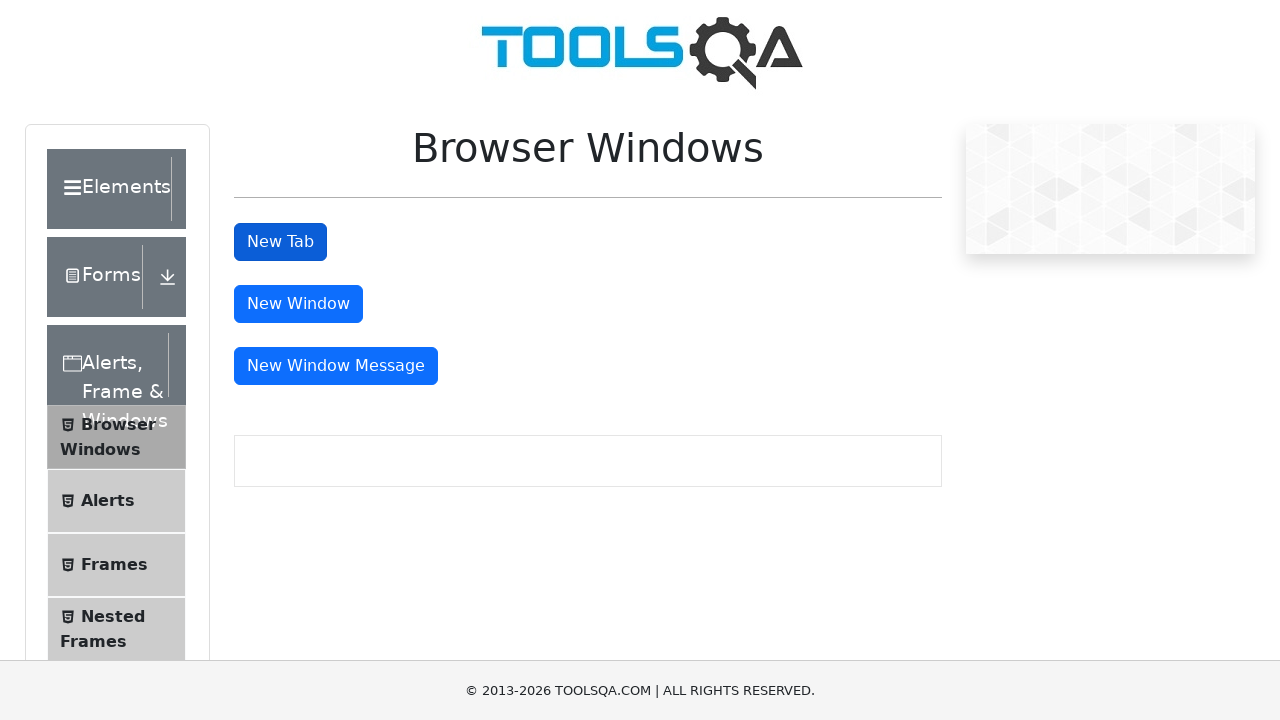

Switched to newly opened tab
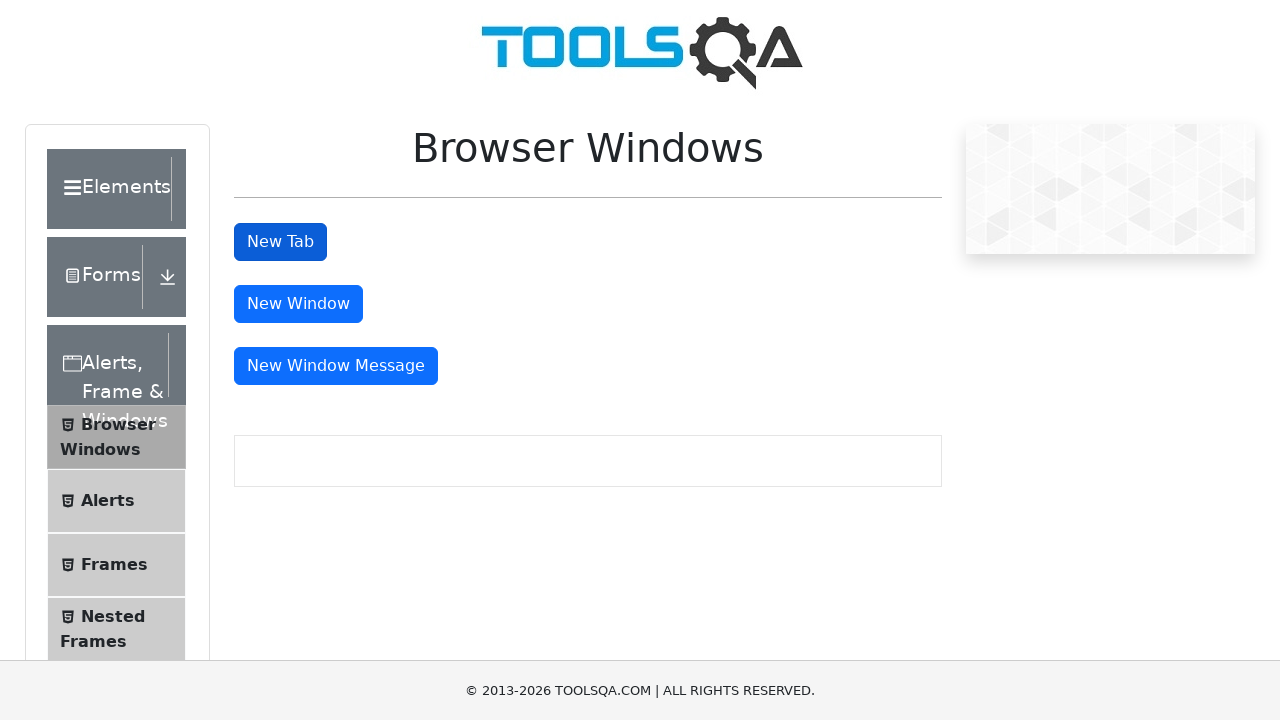

Sample heading element loaded in new tab
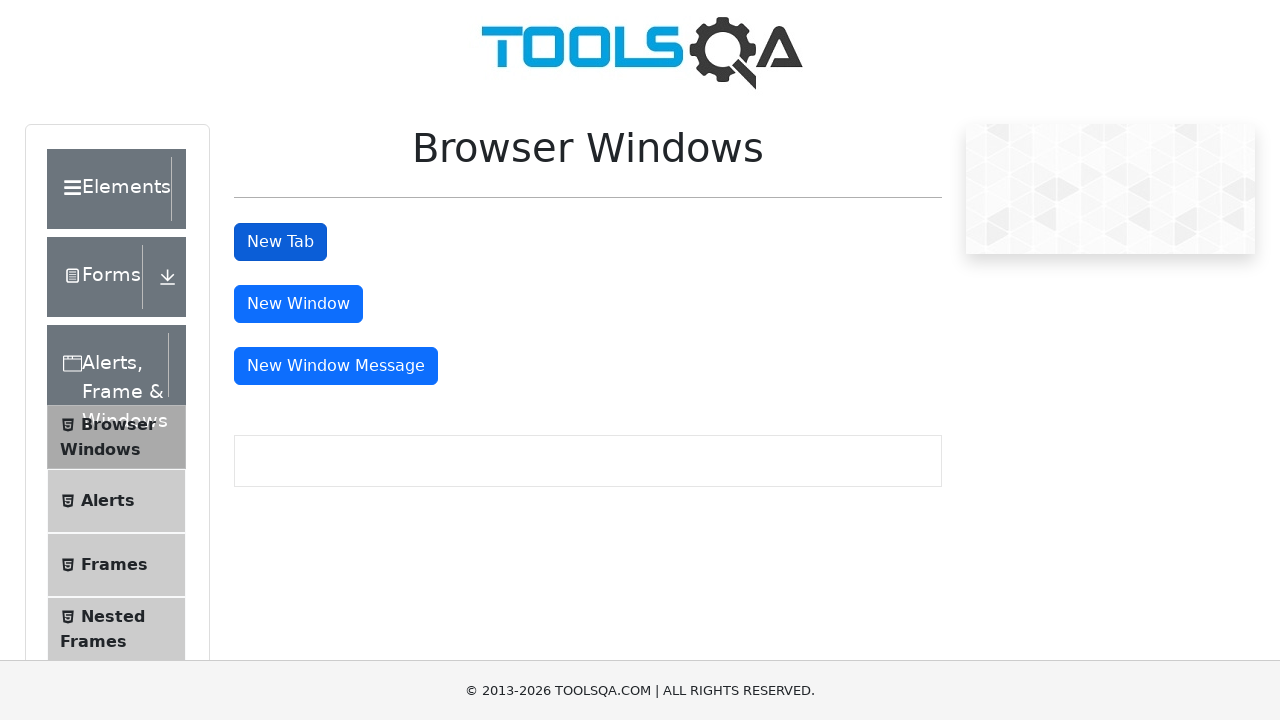

Retrieved heading text from new tab: 'This is a sample page'
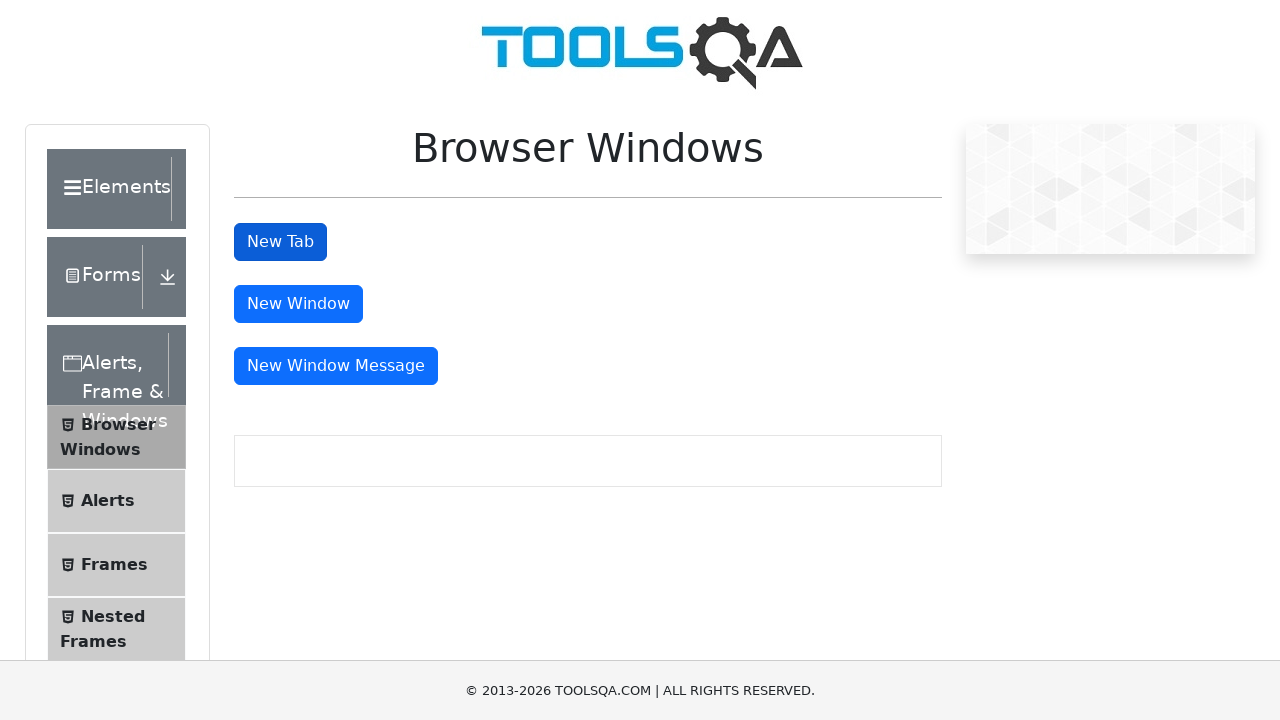

Closed the new tab
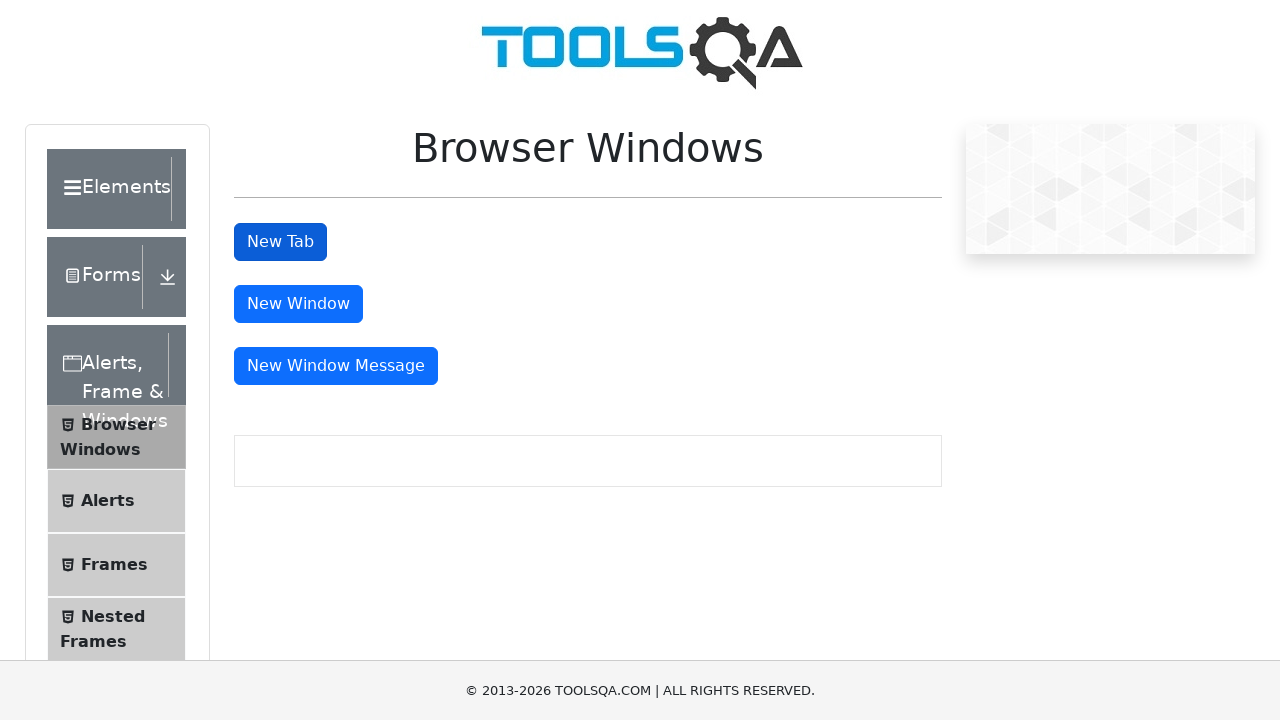

Clicked button to open new window at (298, 304) on #windowButton
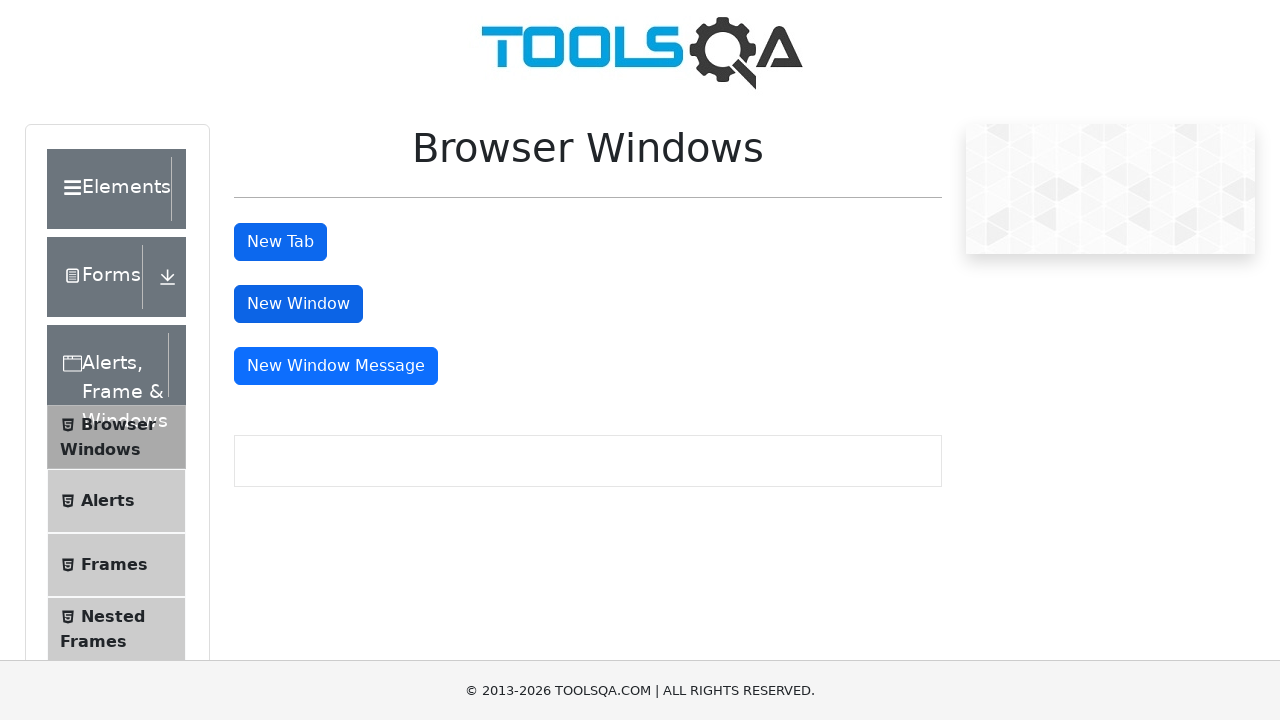

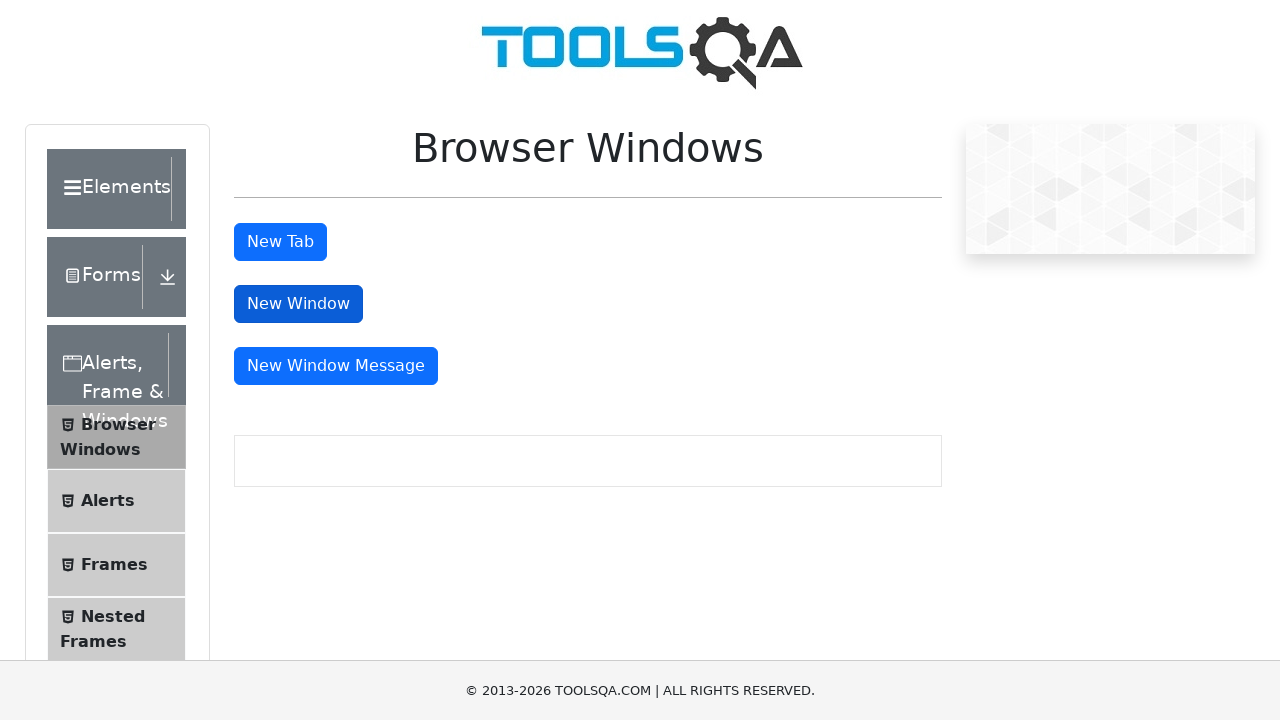